Tests navigation on the Selenium documentation website by clicking on the WebDriver documentation link and verifying the page title changes

Starting URL: https://selenium.dev/documentation

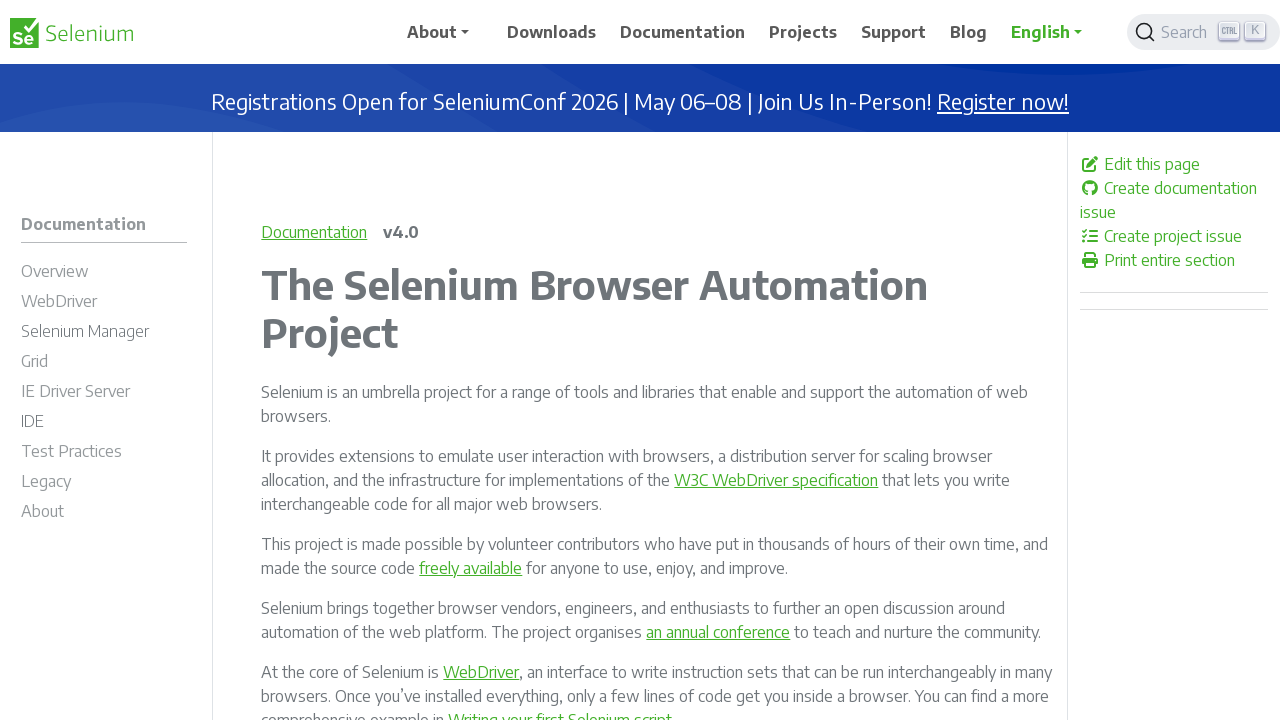

Verified page title contains 'Selenium'
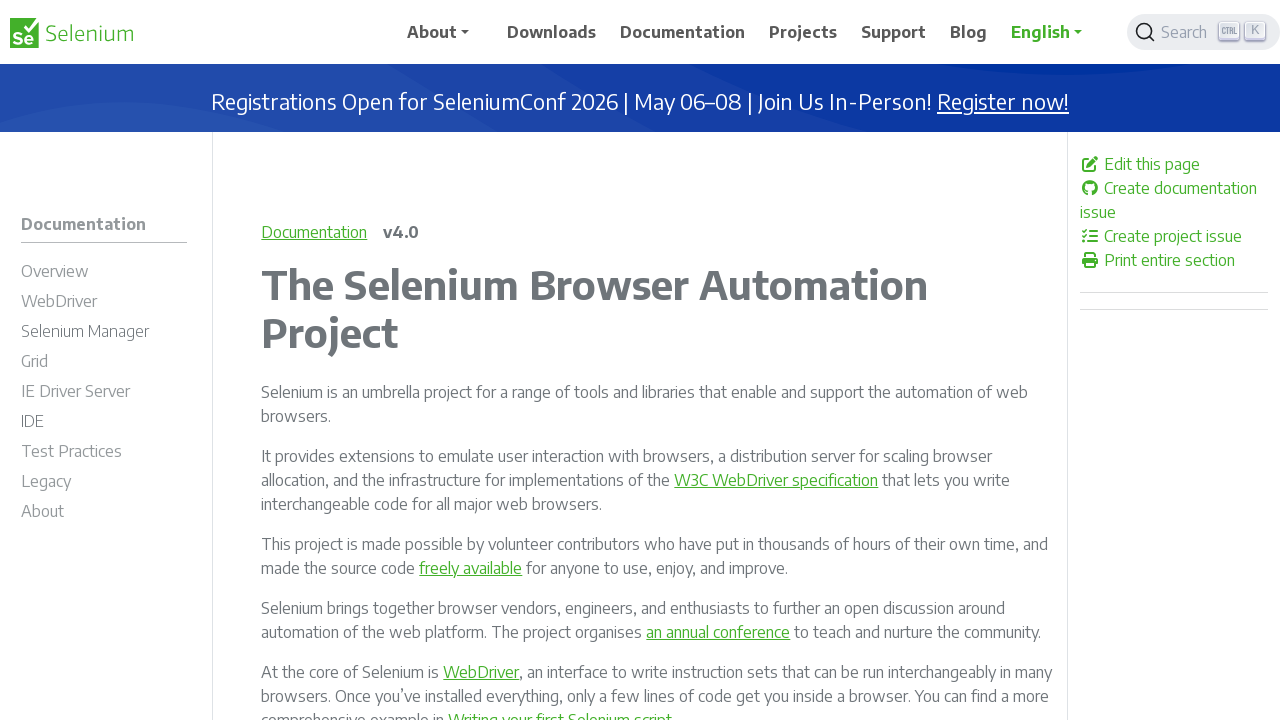

Clicked on WebDriver documentation link at (104, 304) on #m-documentationwebdriver
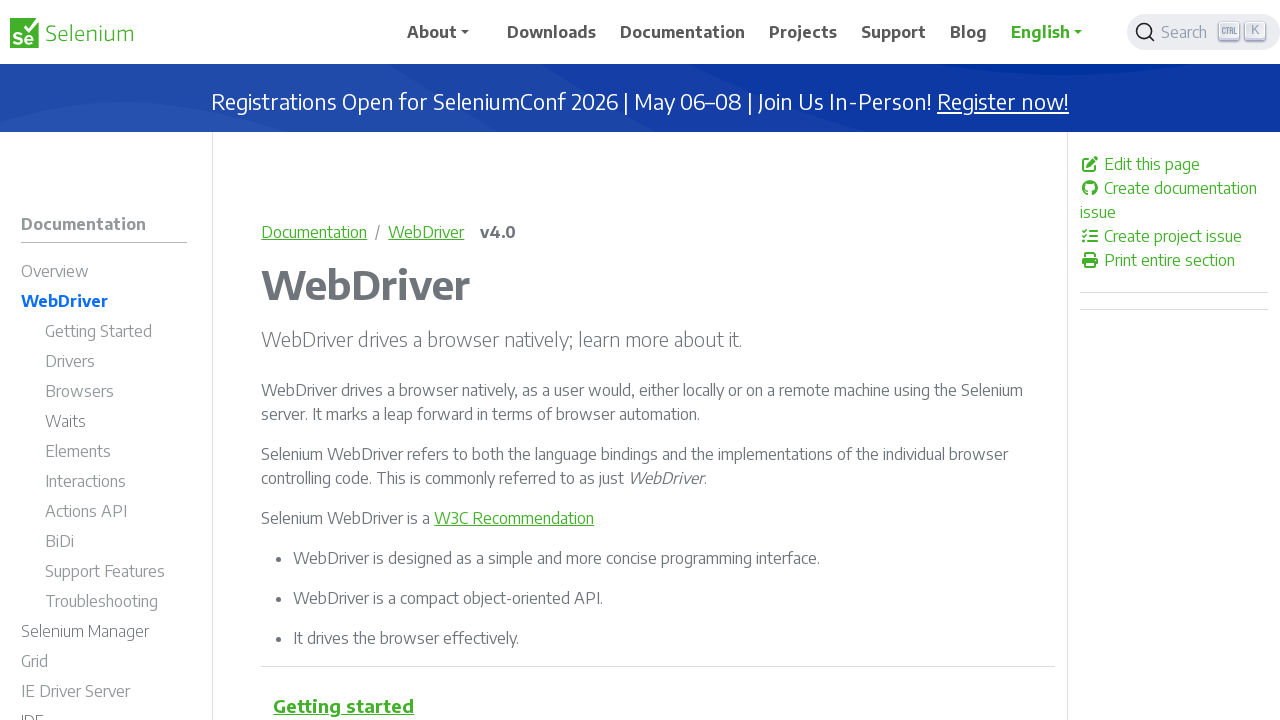

Waited for page to load (domcontentloaded)
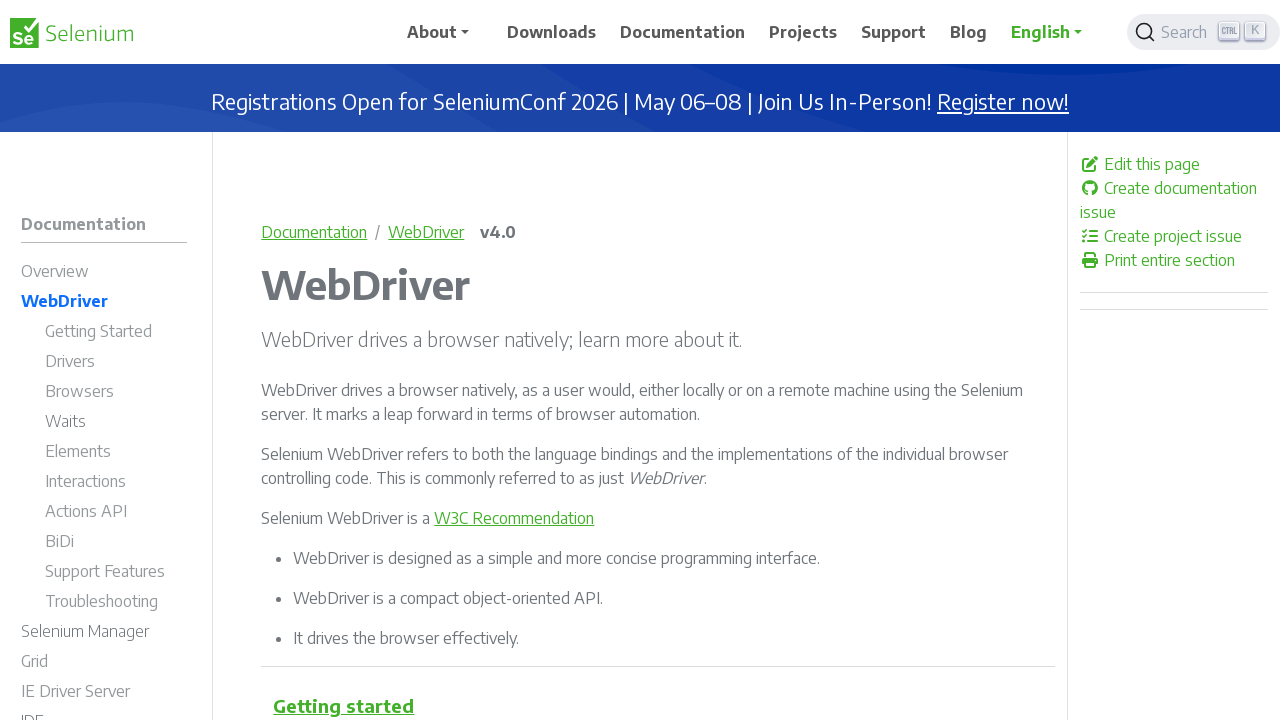

Verified page title contains 'WebDriver'
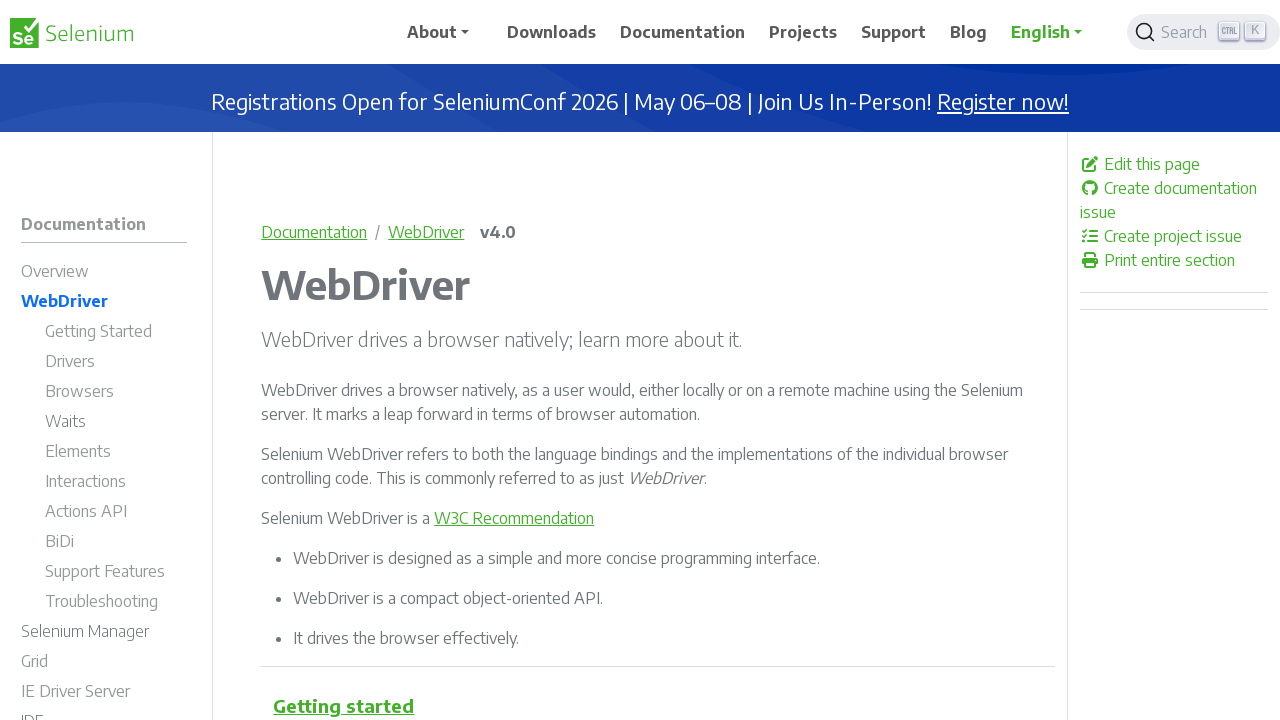

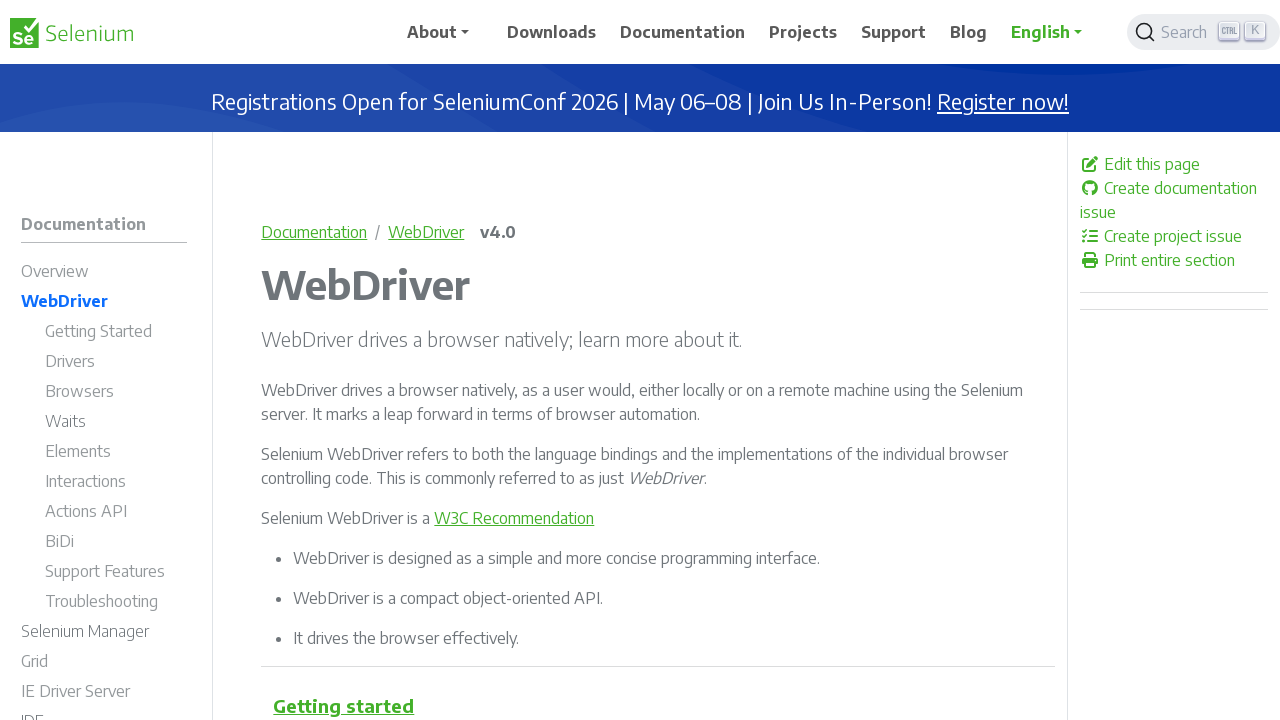